Navigates to Pro Kabaddi website, clicks on Standings page, and extracts team standings data

Starting URL: https://www.prokabaddi.com/

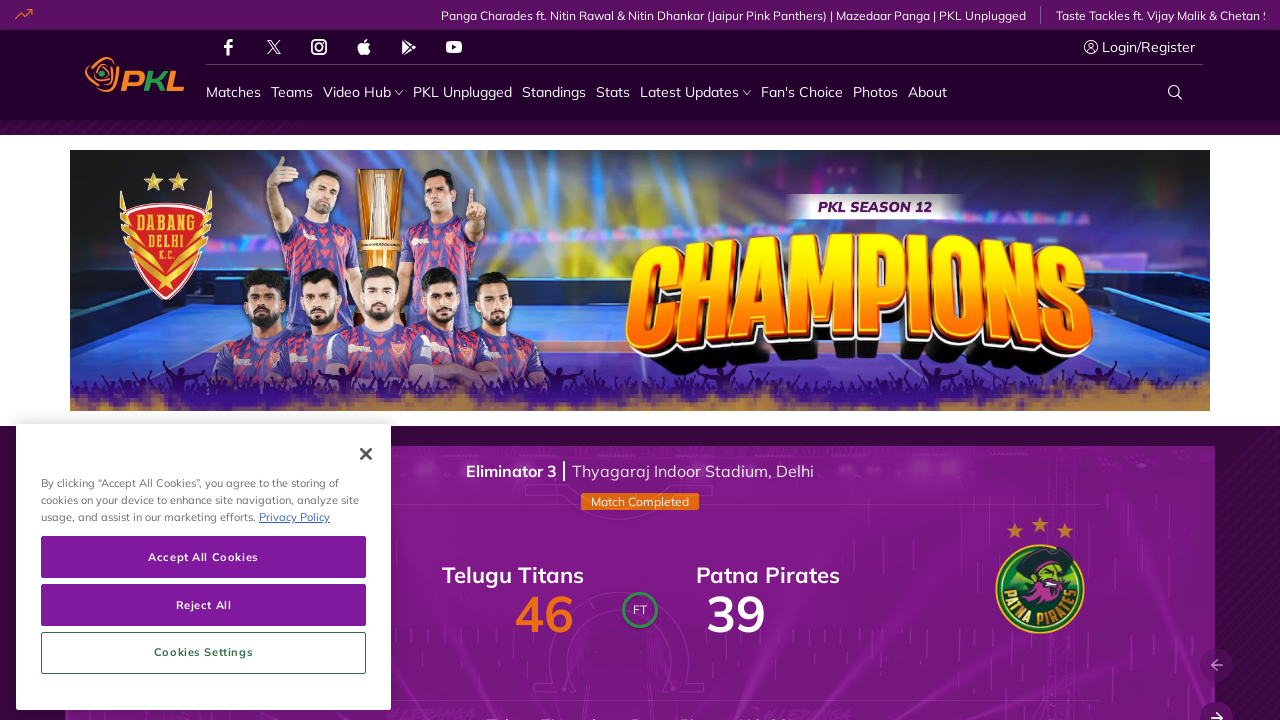

Clicked on Standings link at (554, 92) on a[title='Standings']
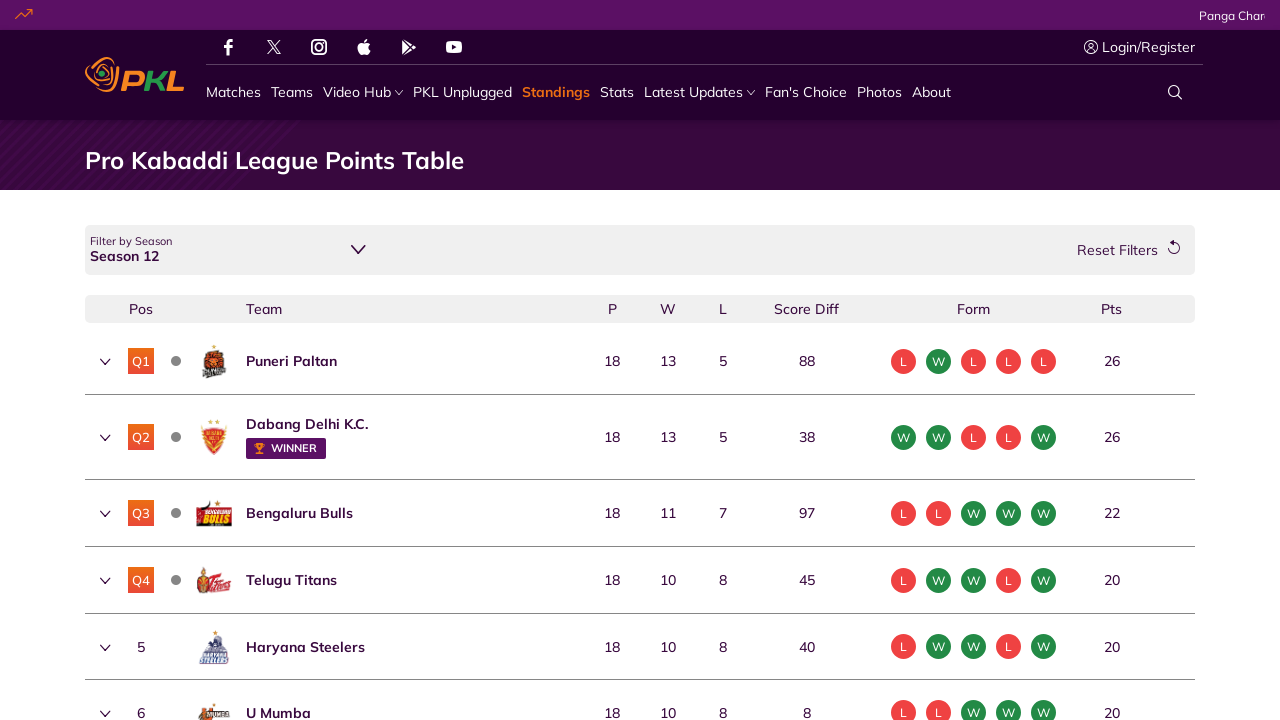

Standings table loaded successfully
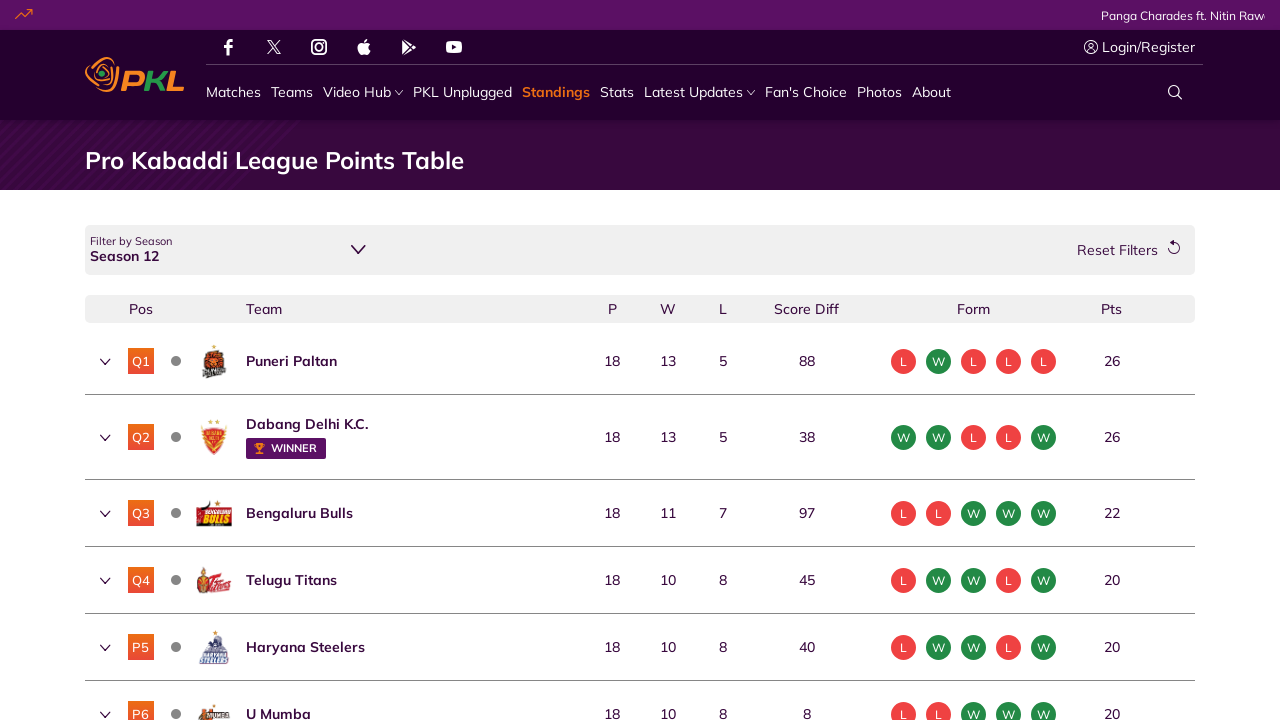

Retrieved all points data elements from standings table
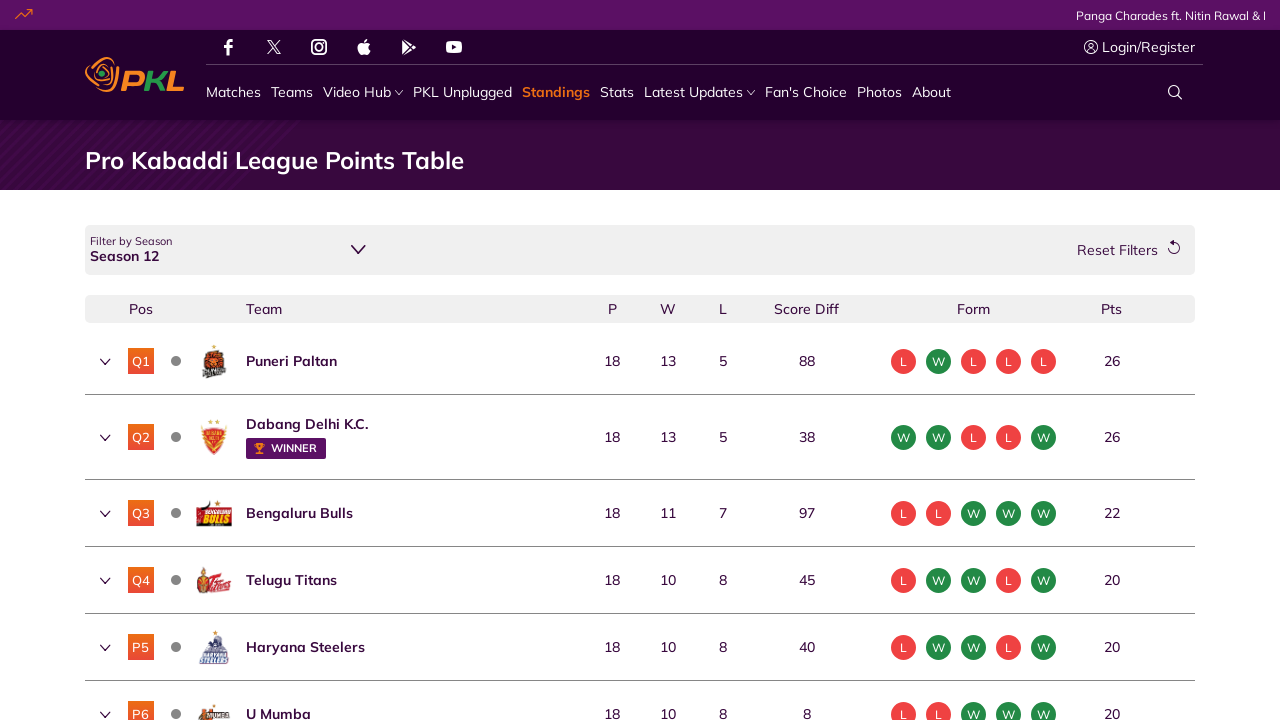

Retrieved all team name elements from standings table
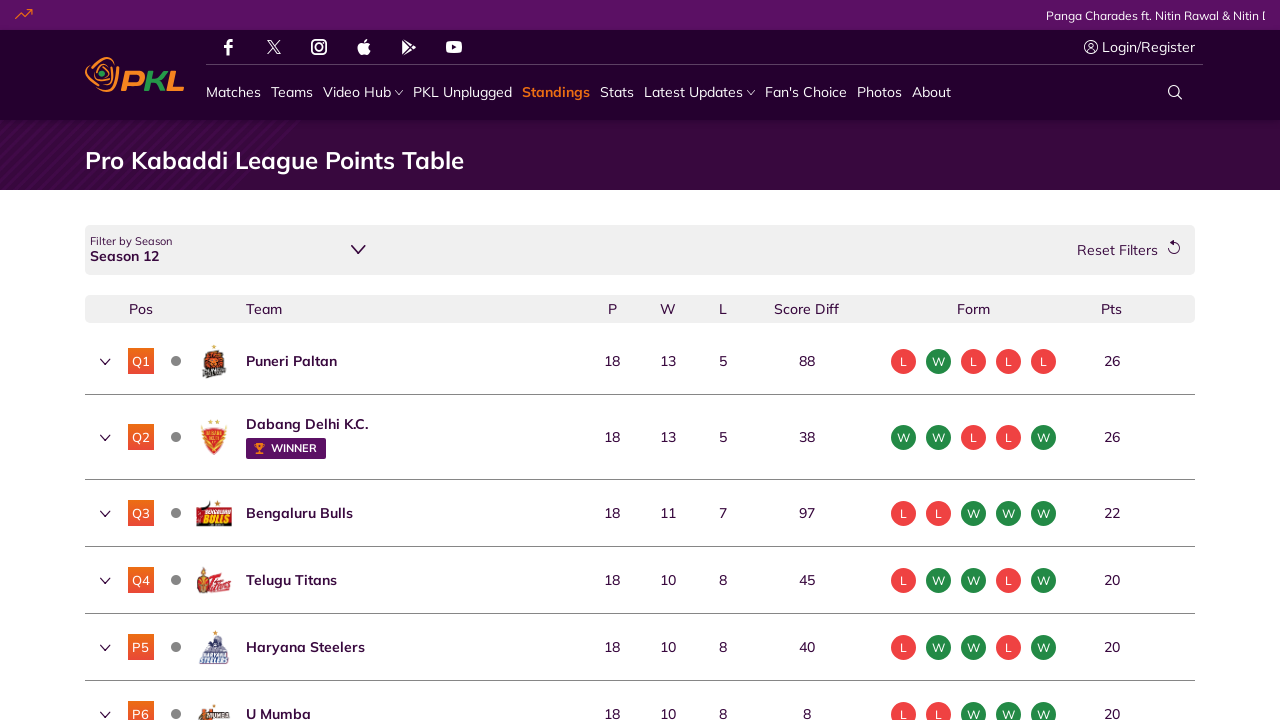

Verified team element 1 exists in standings
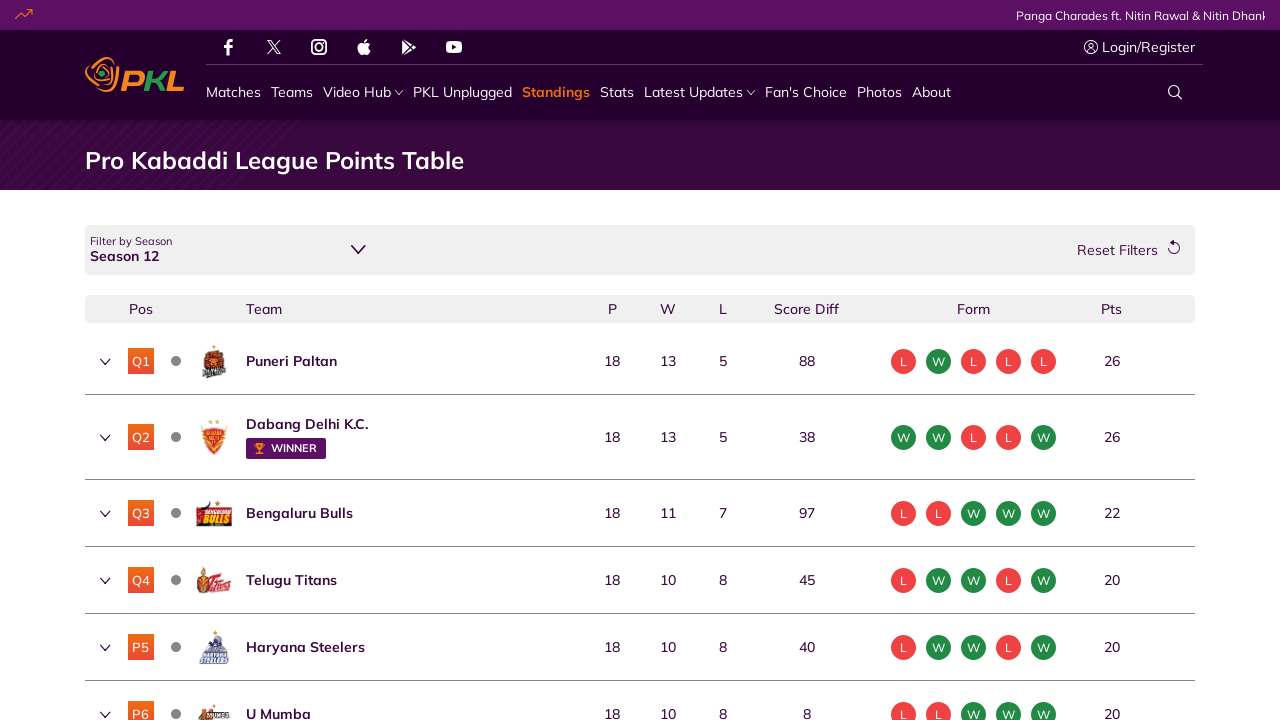

Verified points element 1 exists in standings
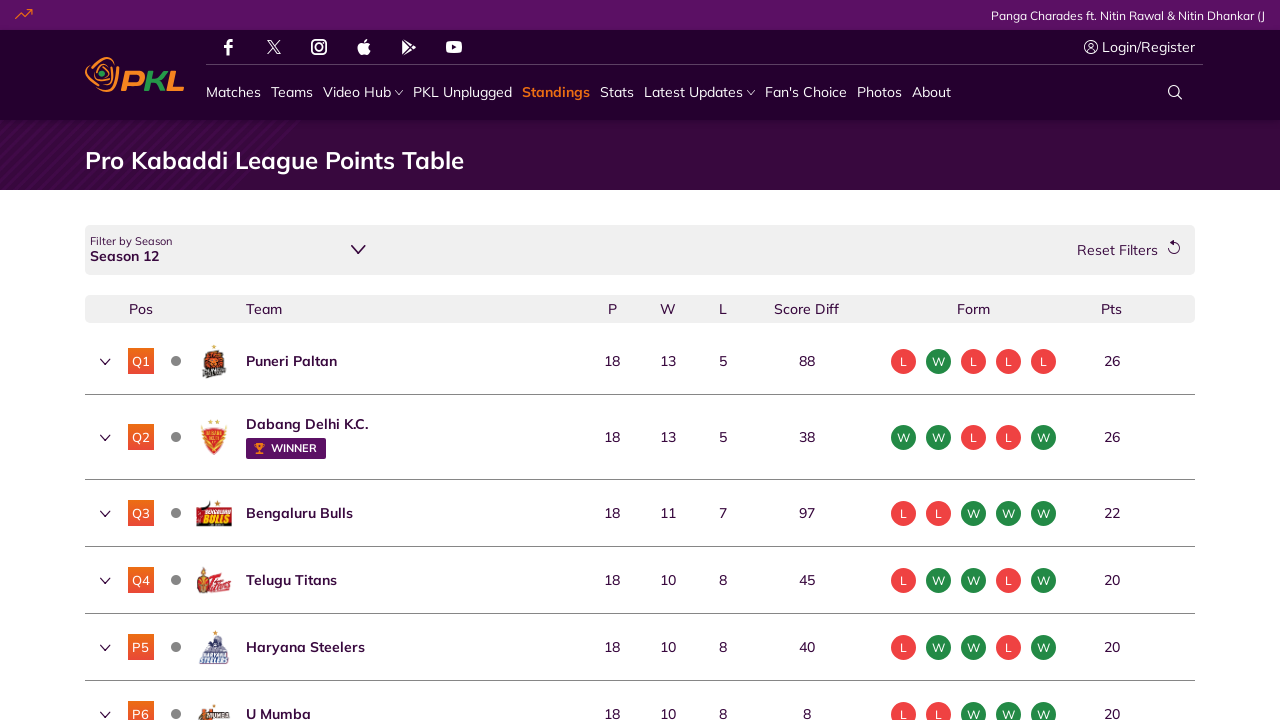

Verified team element 2 exists in standings
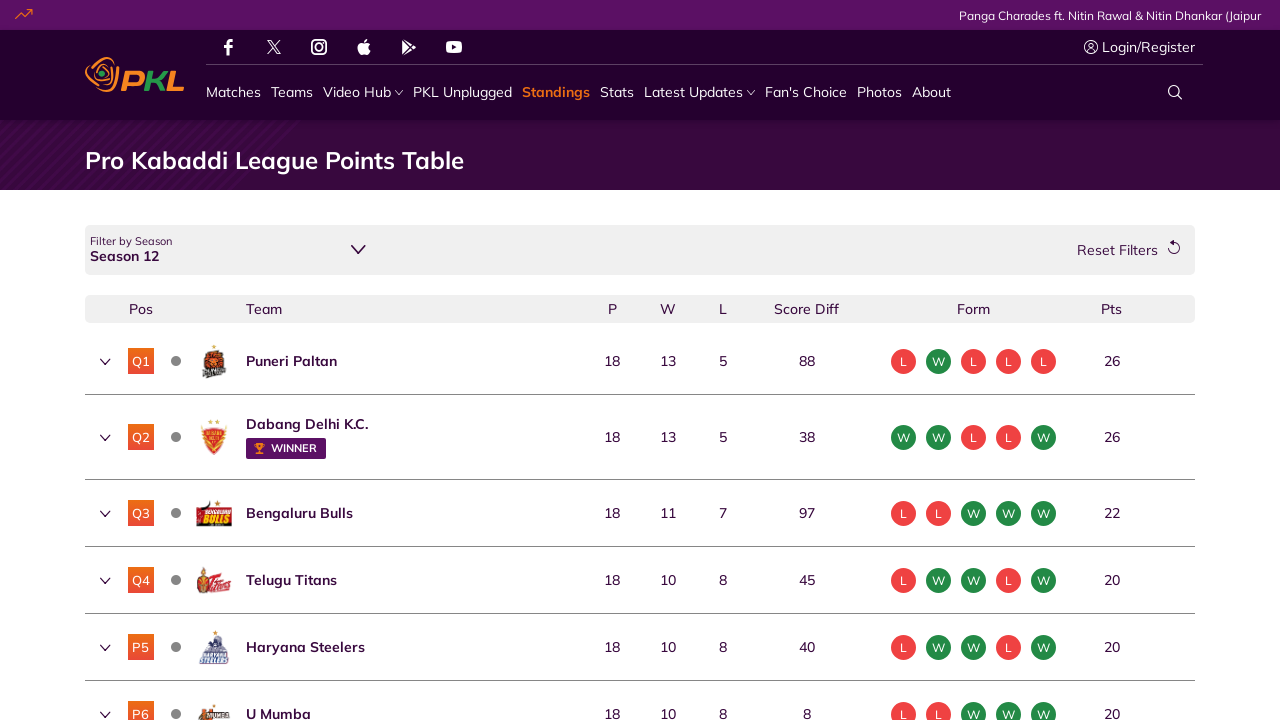

Verified points element 2 exists in standings
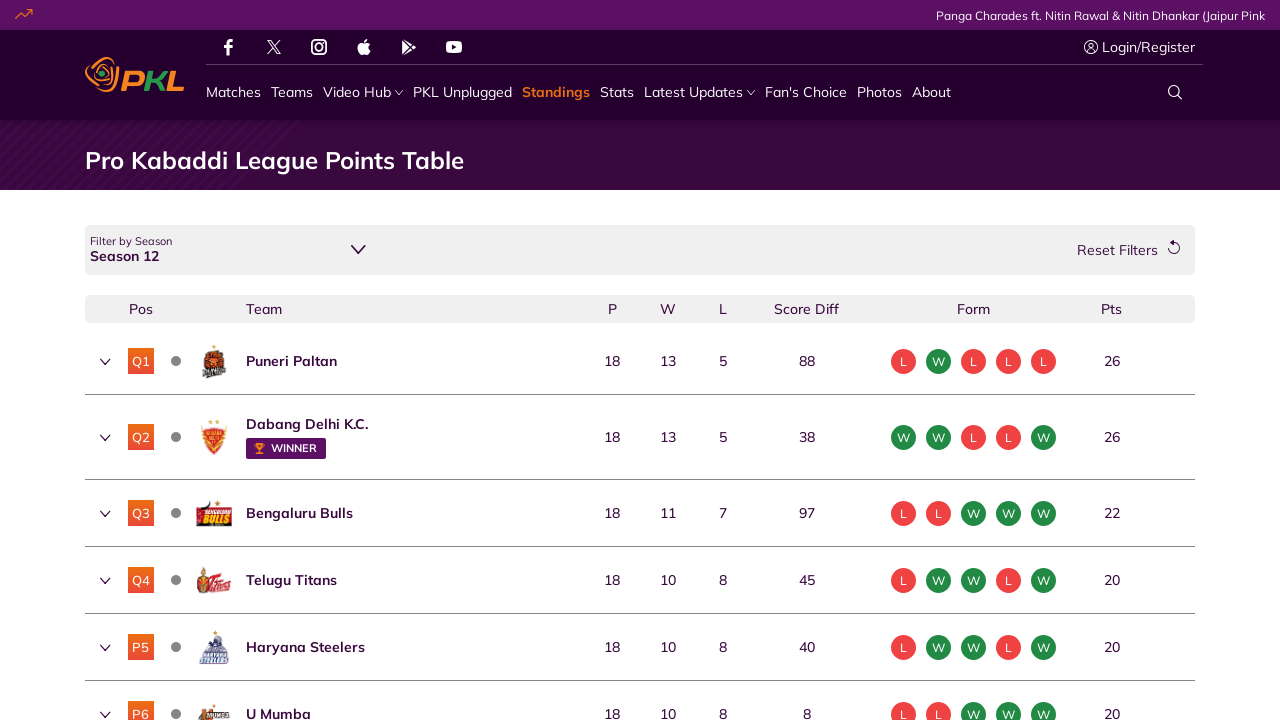

Verified team element 3 exists in standings
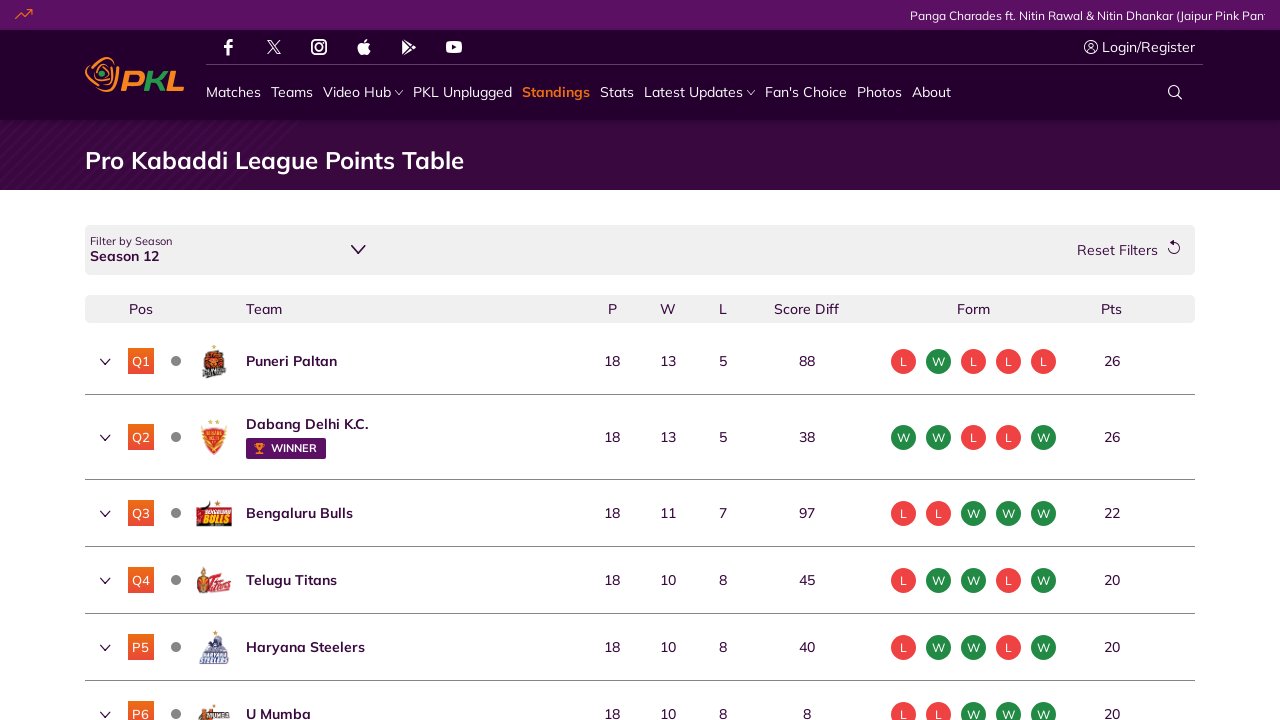

Verified points element 3 exists in standings
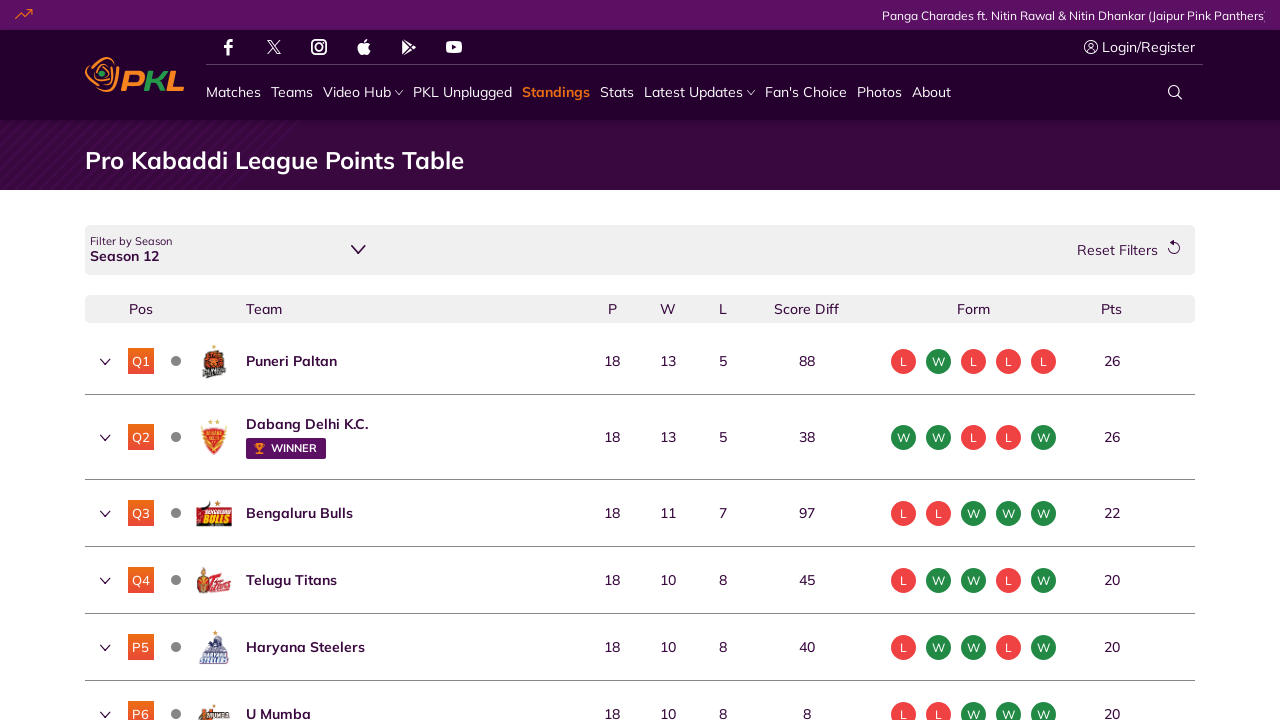

Verified team element 4 exists in standings
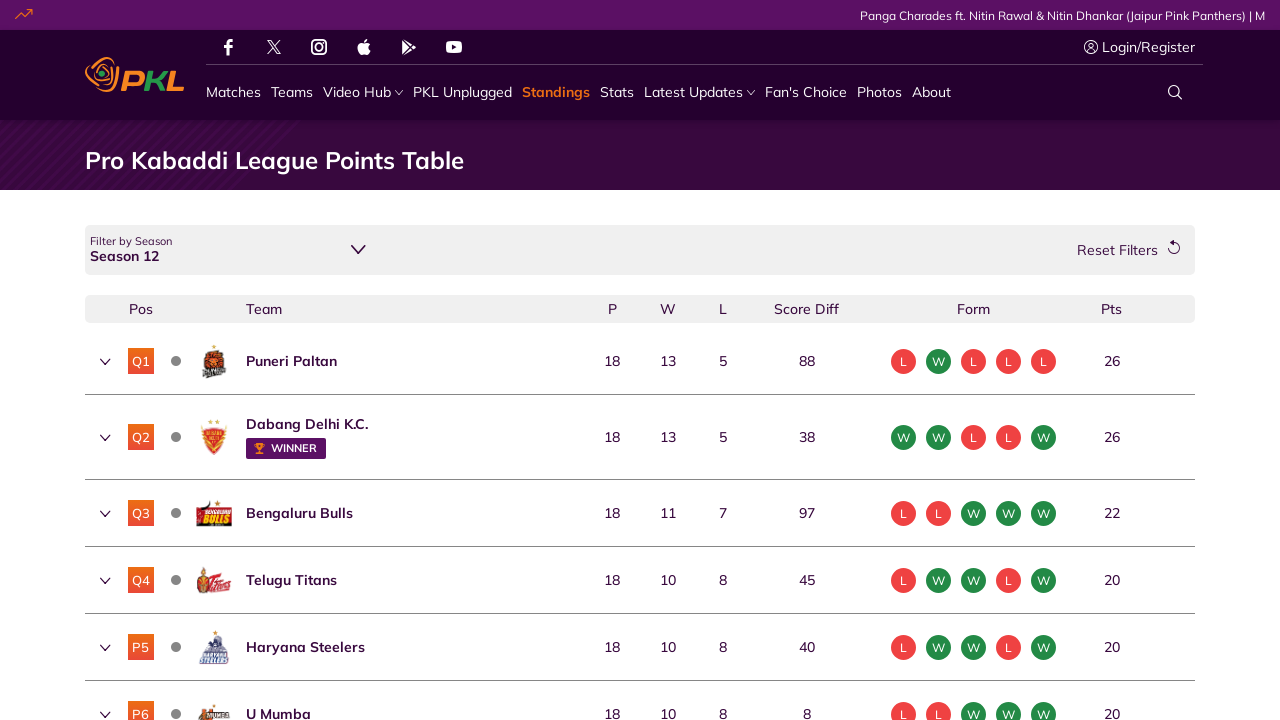

Verified points element 4 exists in standings
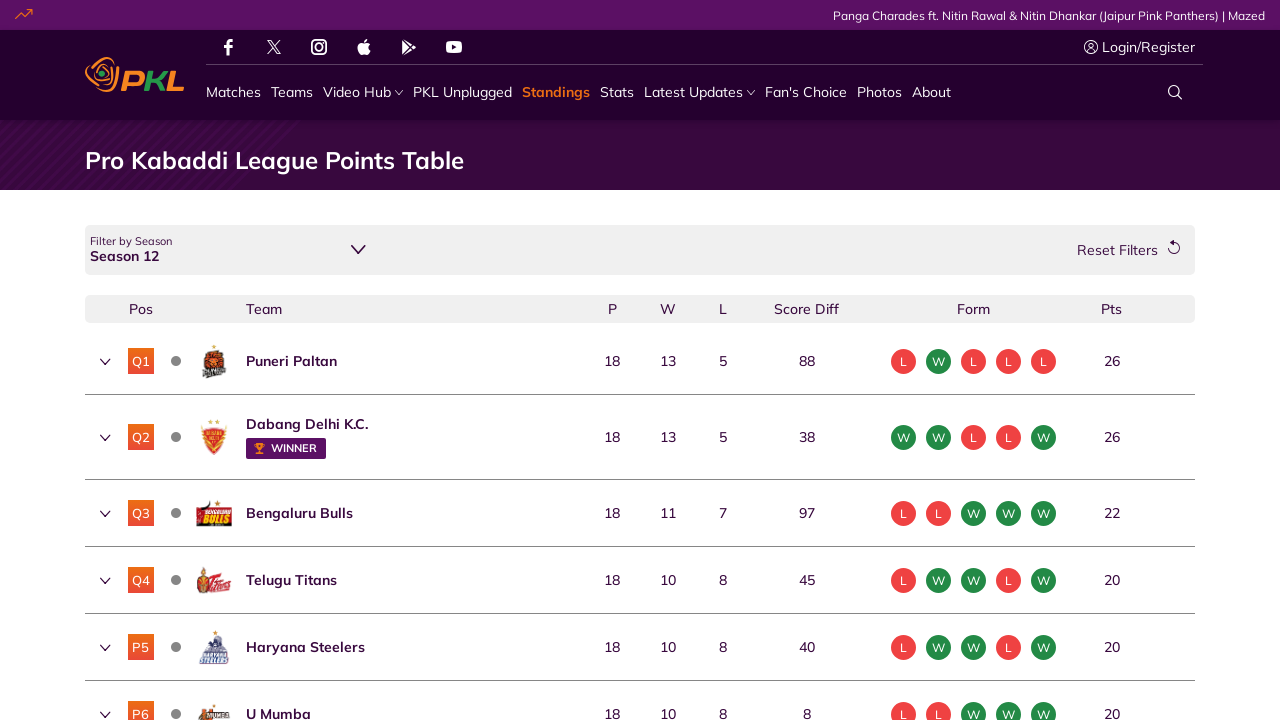

Verified team element 5 exists in standings
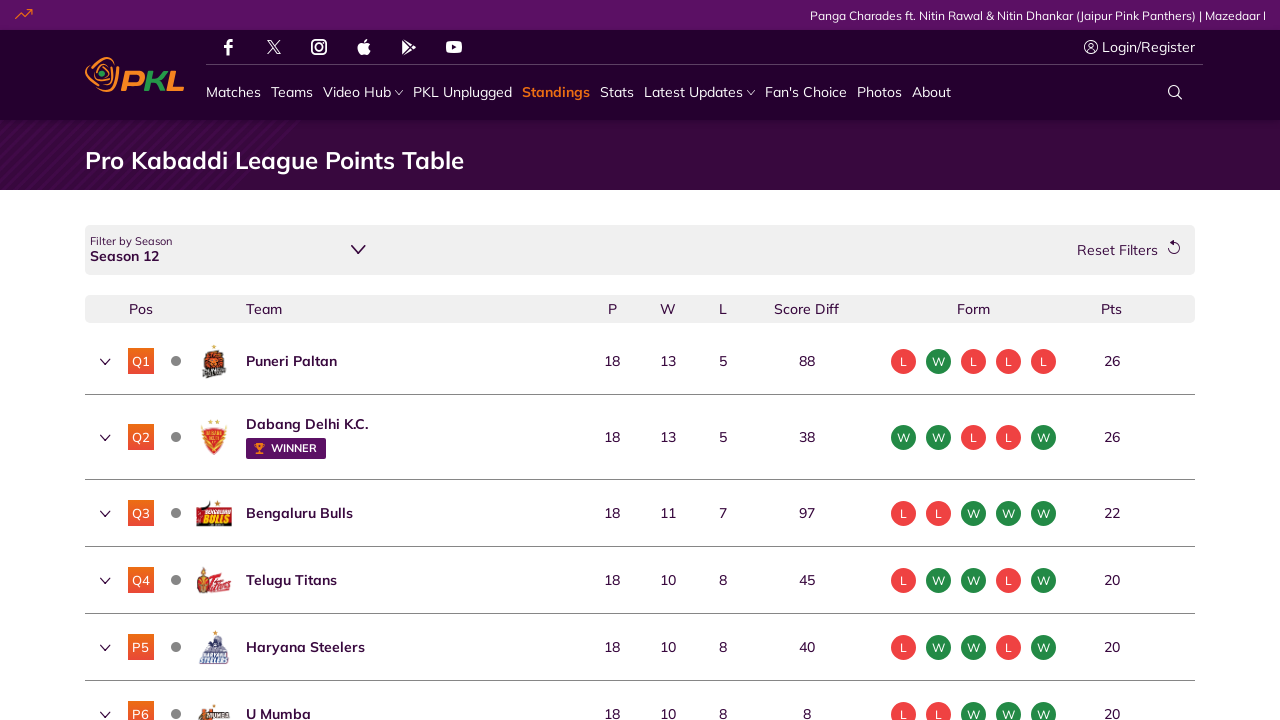

Verified points element 5 exists in standings
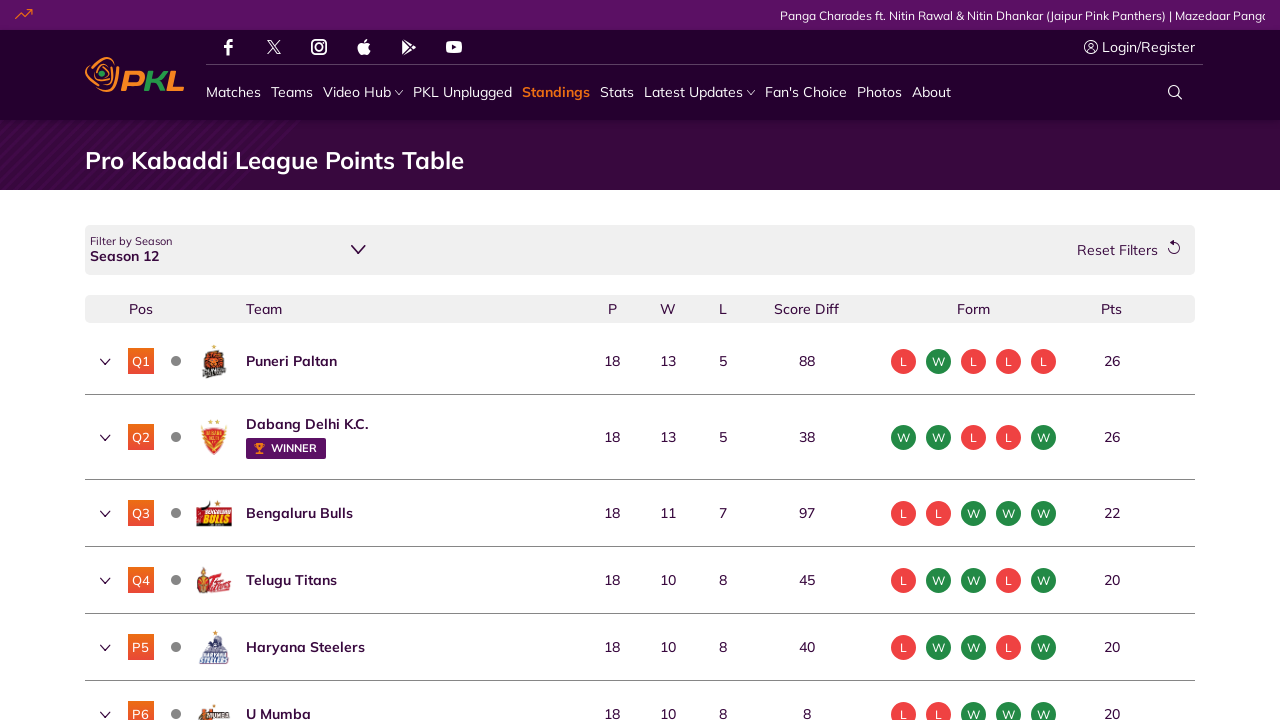

Verified team element 6 exists in standings
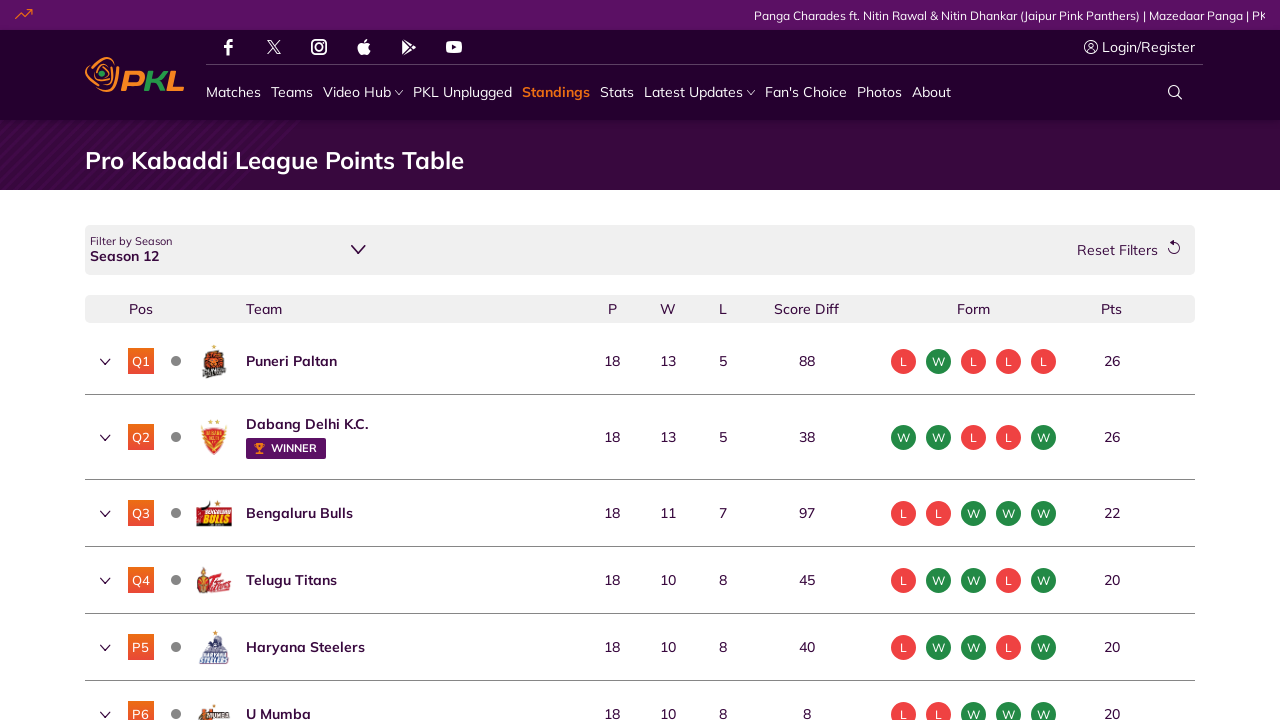

Verified points element 6 exists in standings
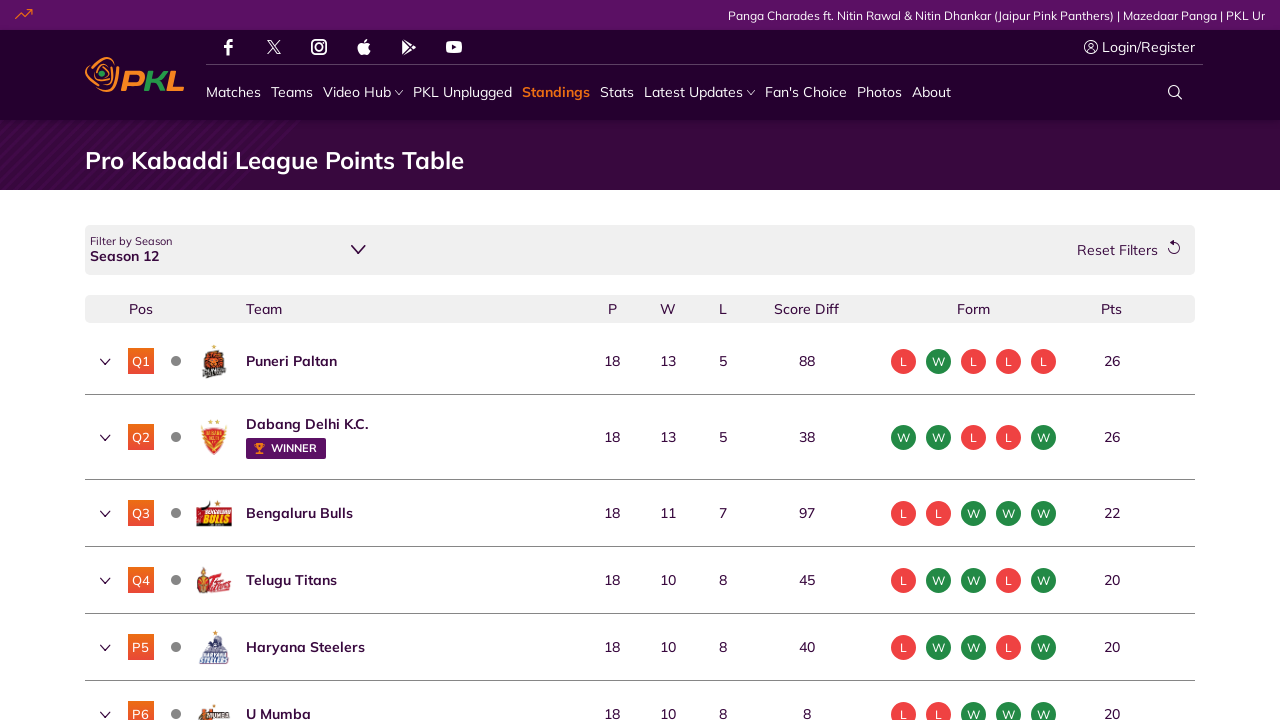

Verified team element 7 exists in standings
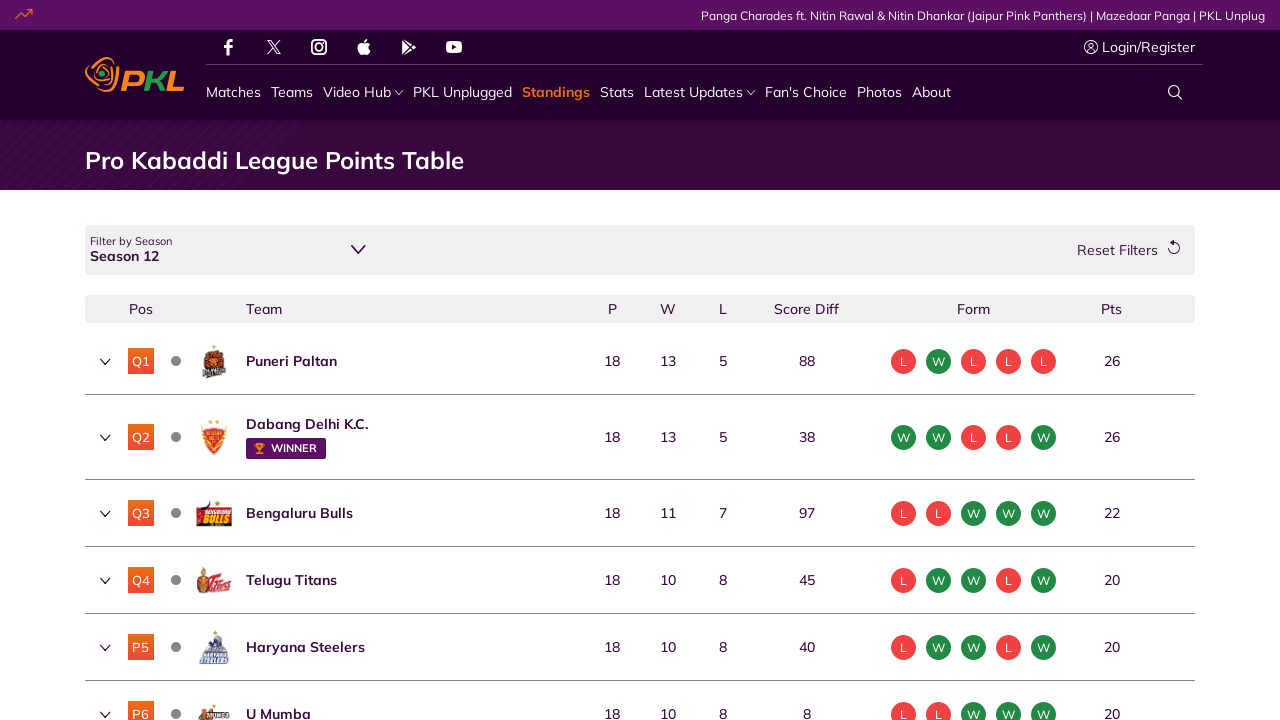

Verified points element 7 exists in standings
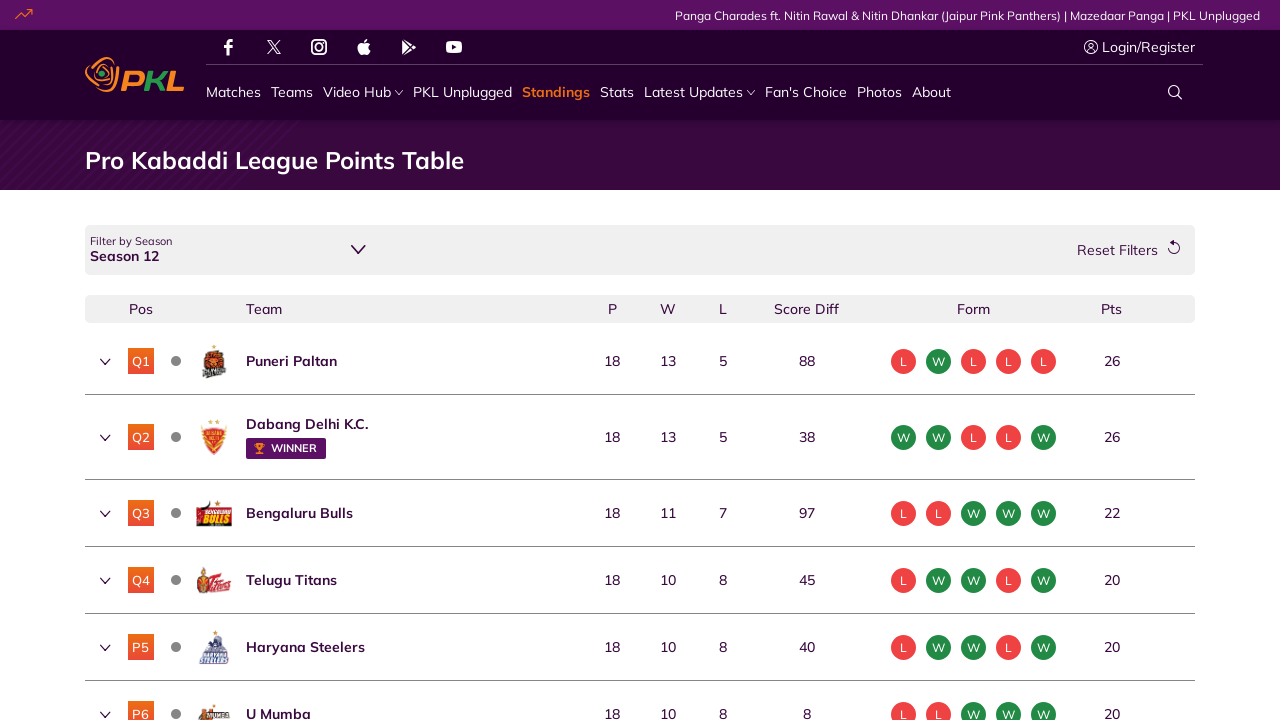

Verified team element 8 exists in standings
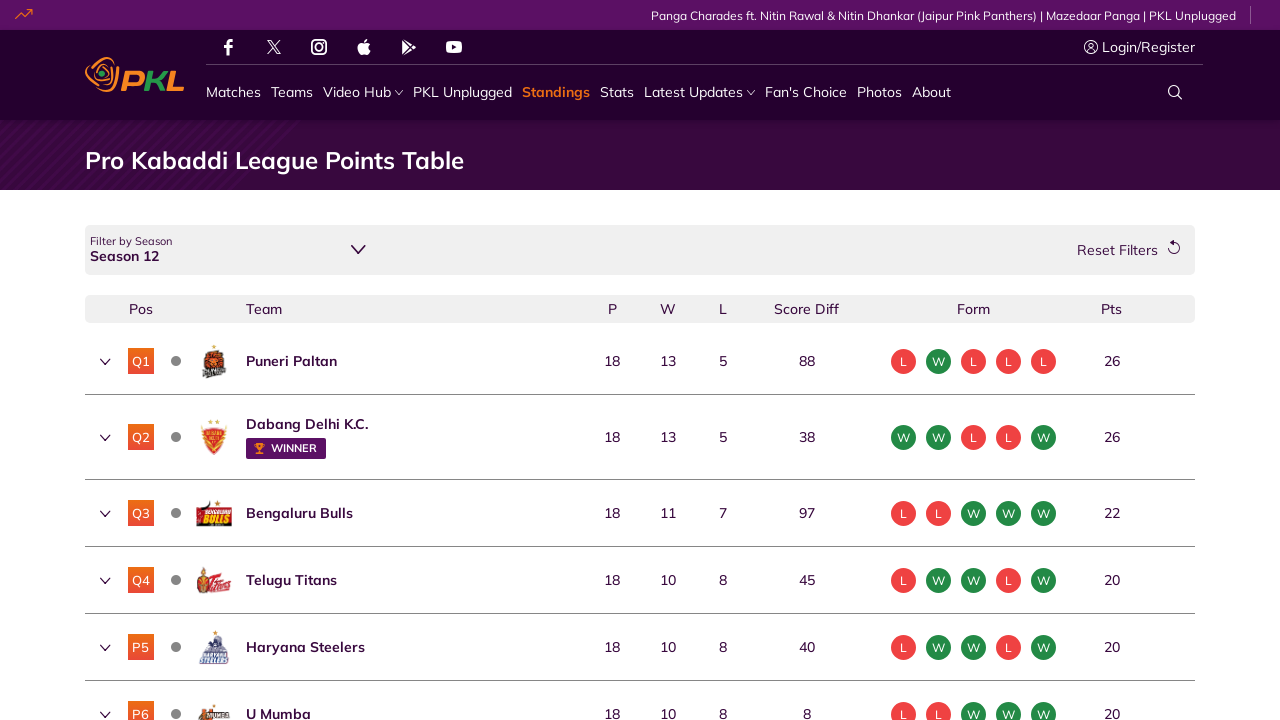

Verified points element 8 exists in standings
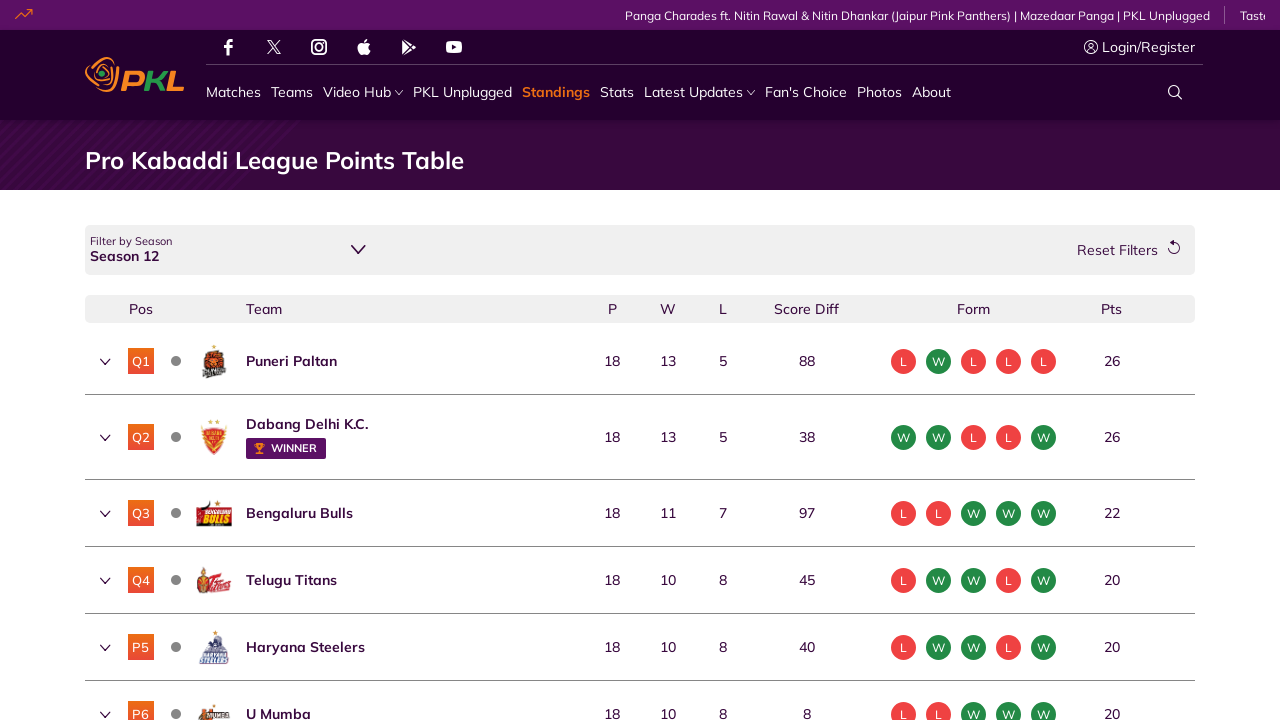

Verified team element 9 exists in standings
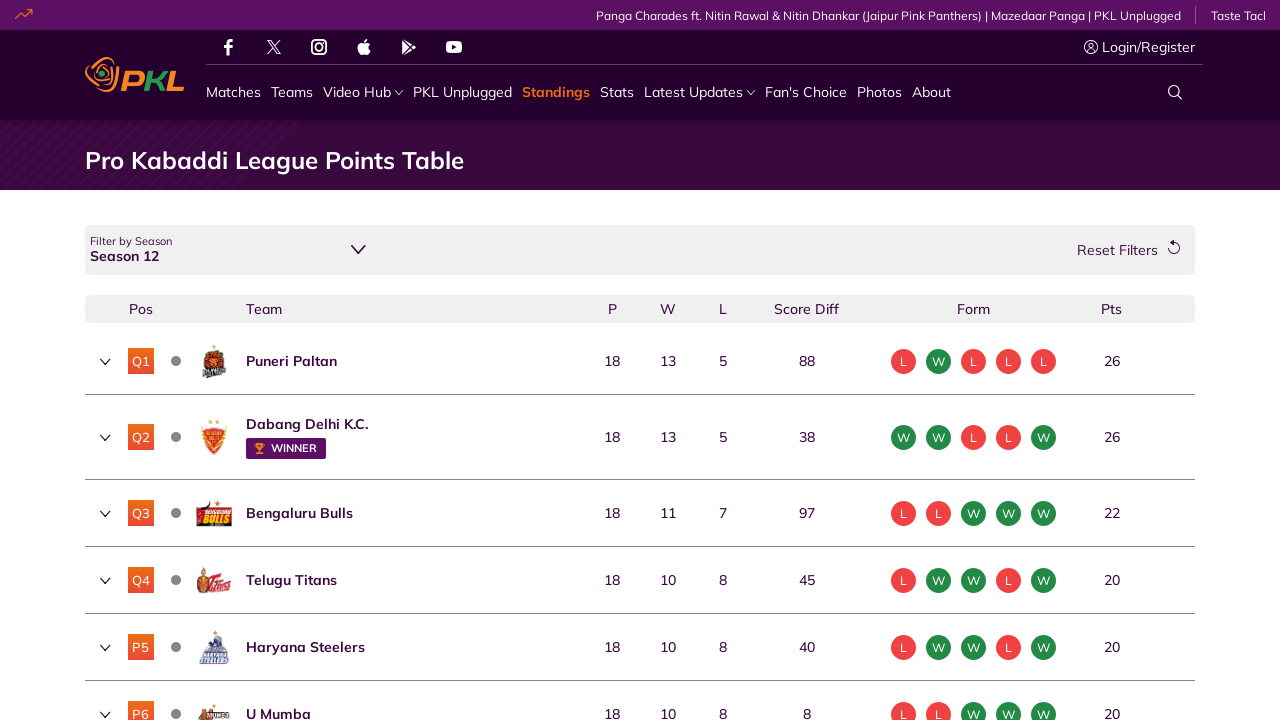

Verified points element 9 exists in standings
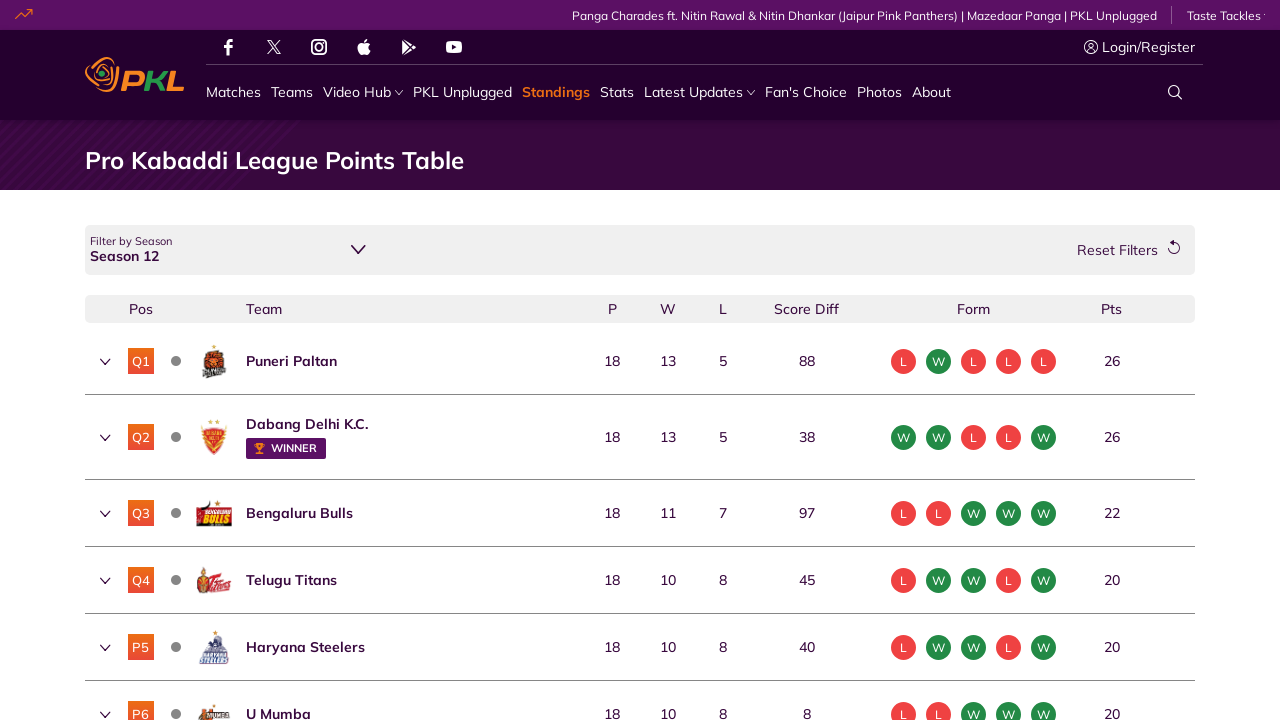

Verified team element 10 exists in standings
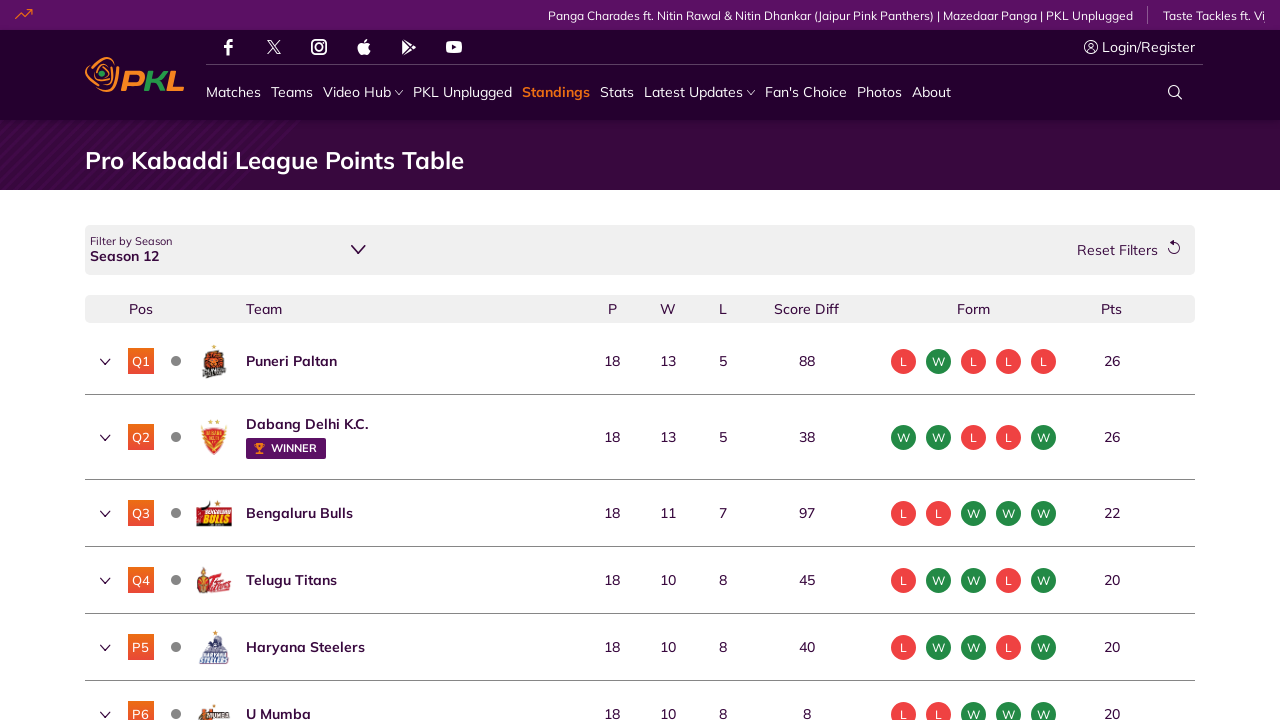

Verified points element 10 exists in standings
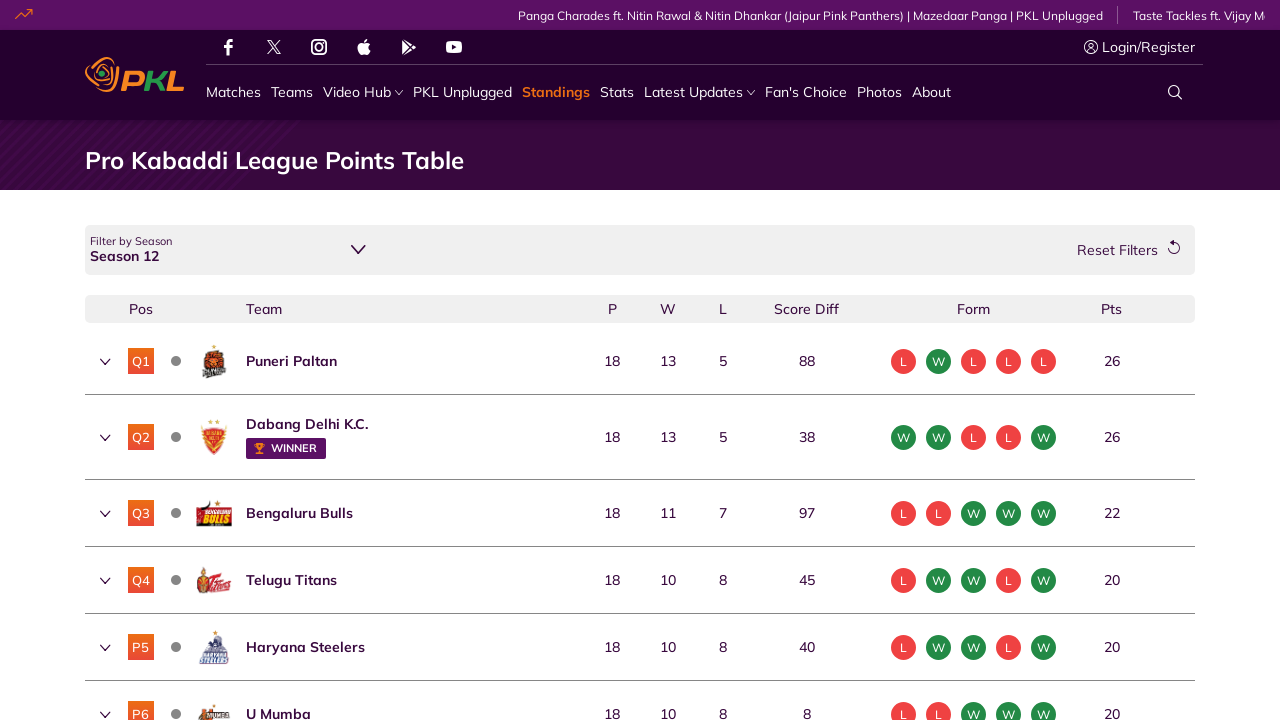

Verified team element 11 exists in standings
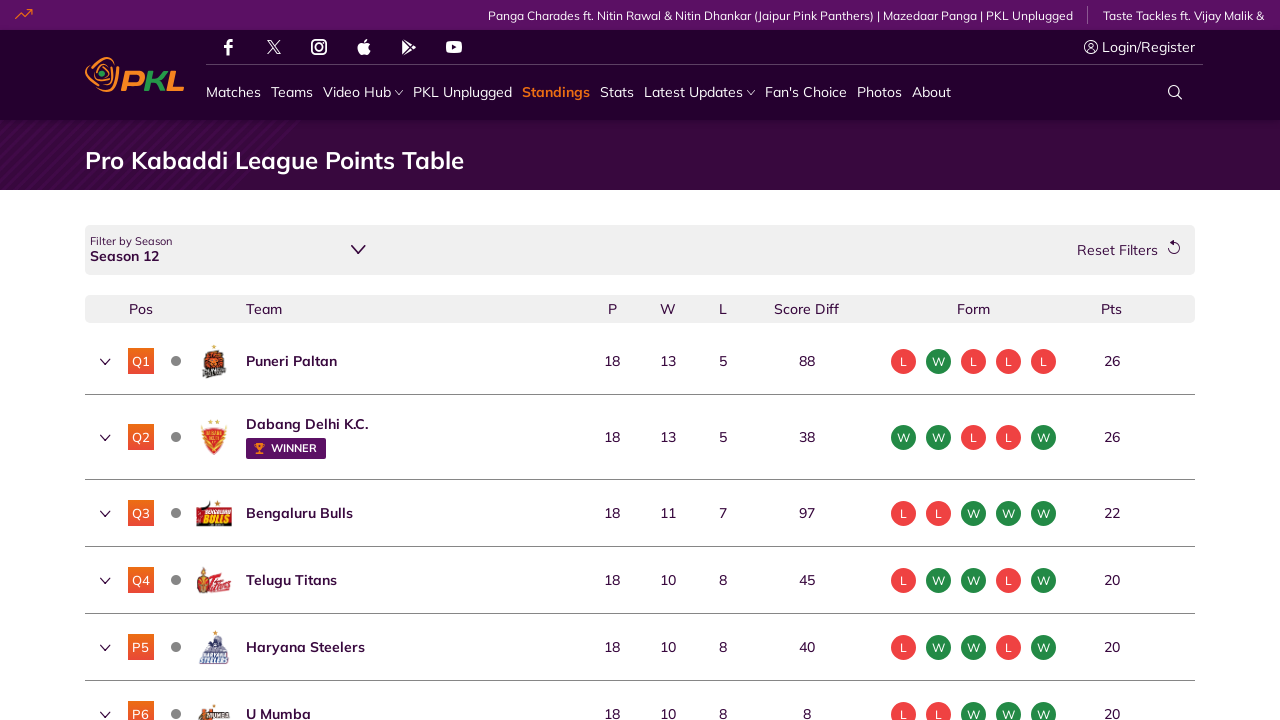

Verified points element 11 exists in standings
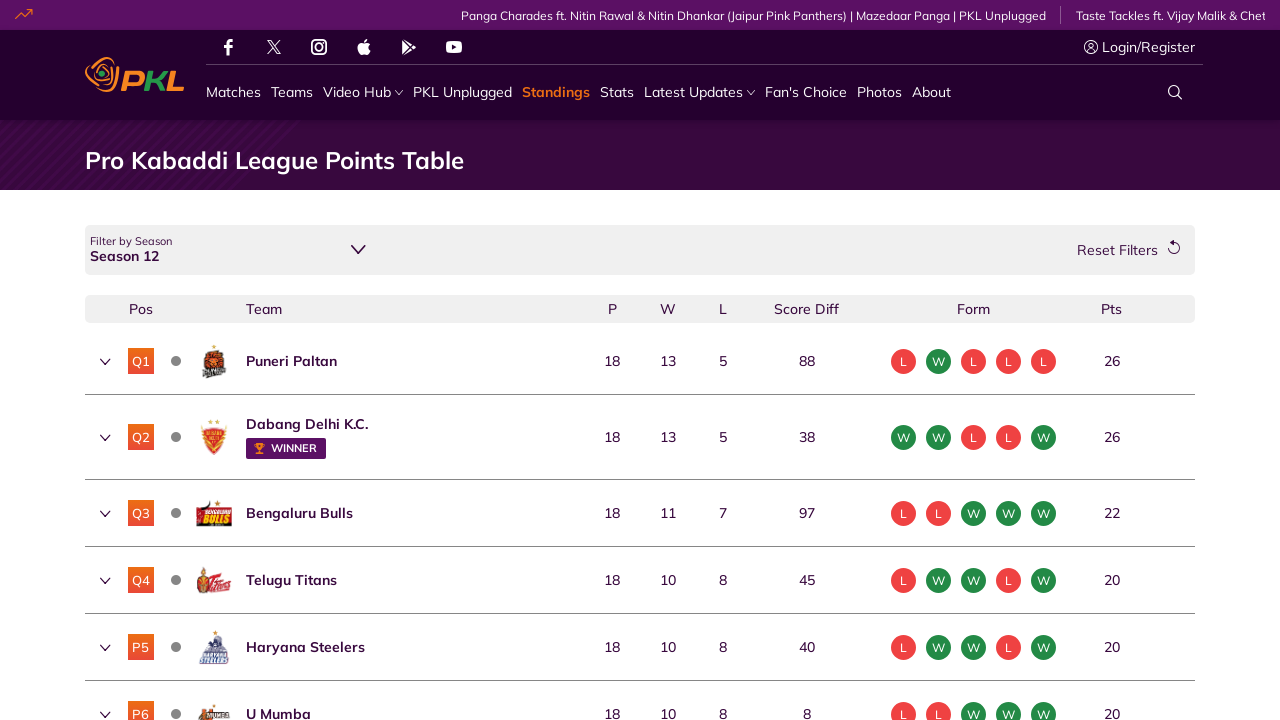

Verified team element 12 exists in standings
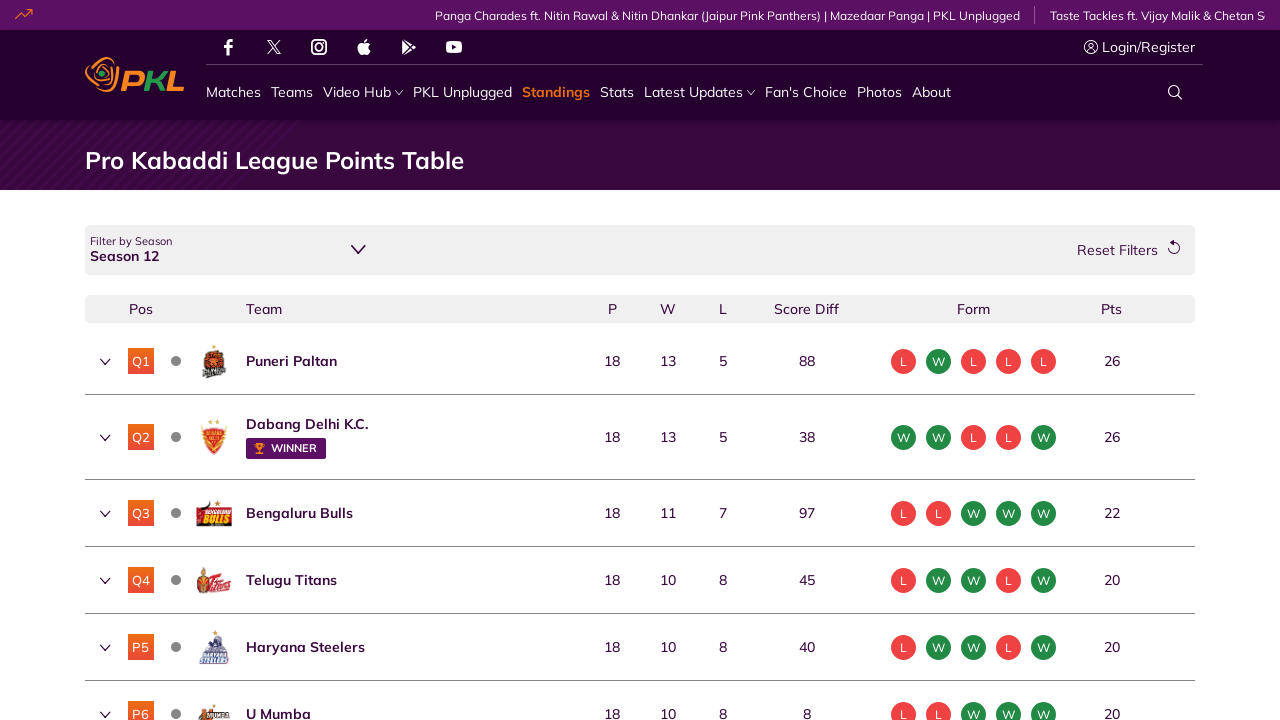

Verified points element 12 exists in standings
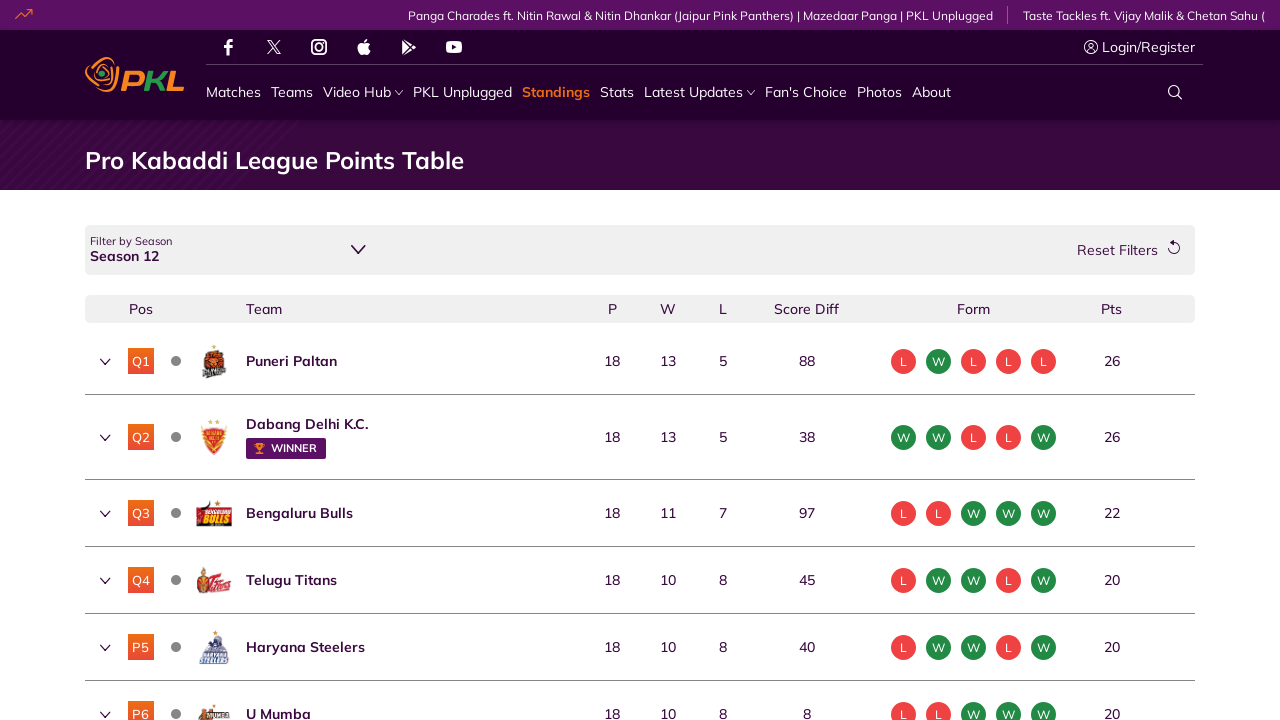

Verified team element 13 exists in standings
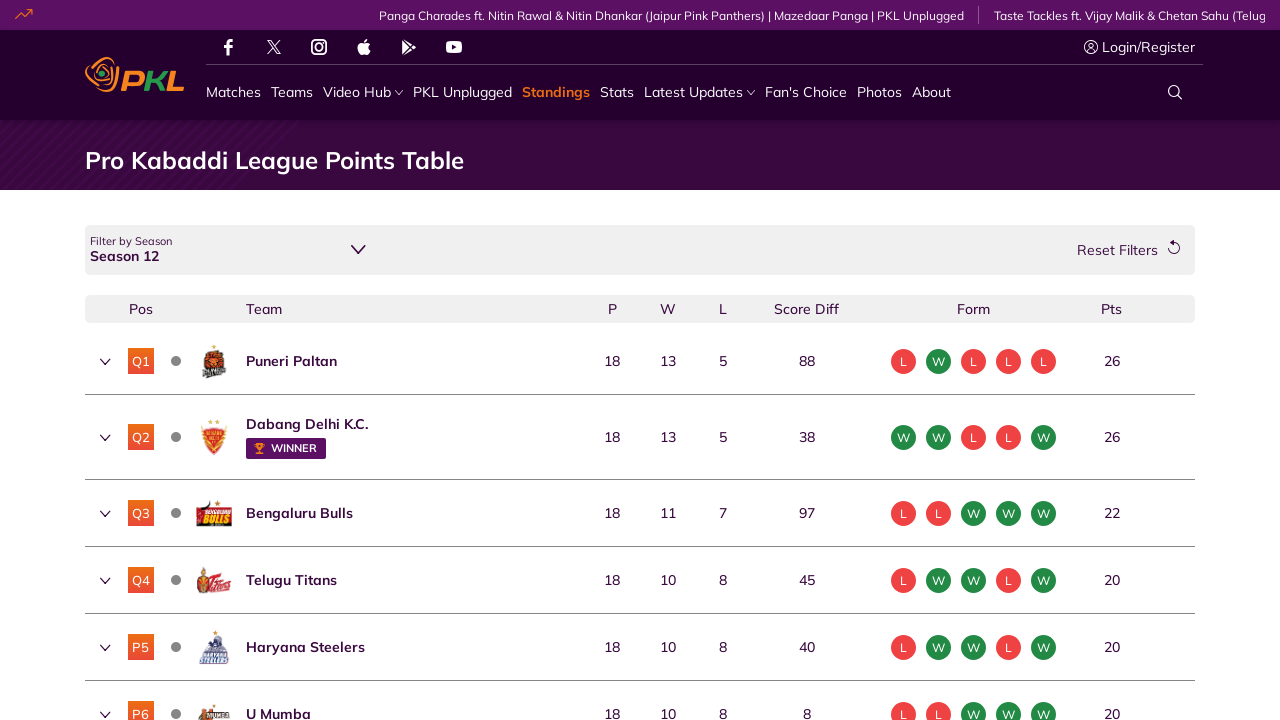

Verified points element 13 exists in standings
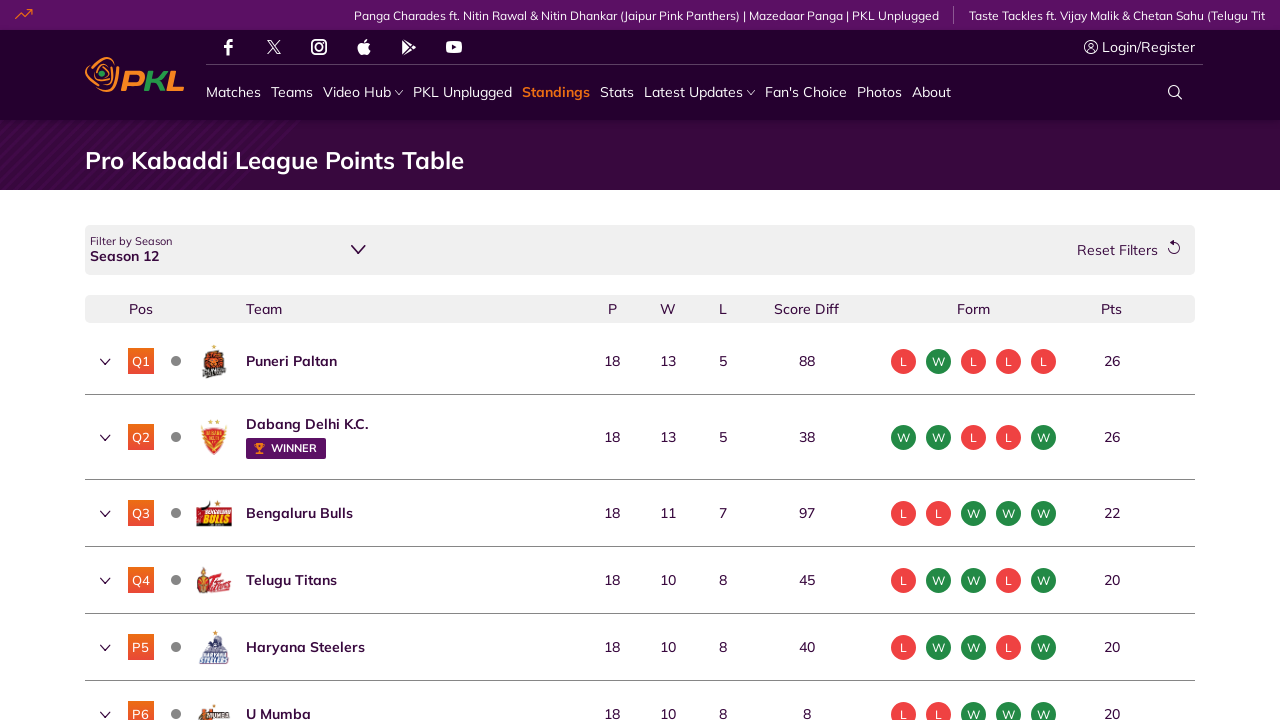

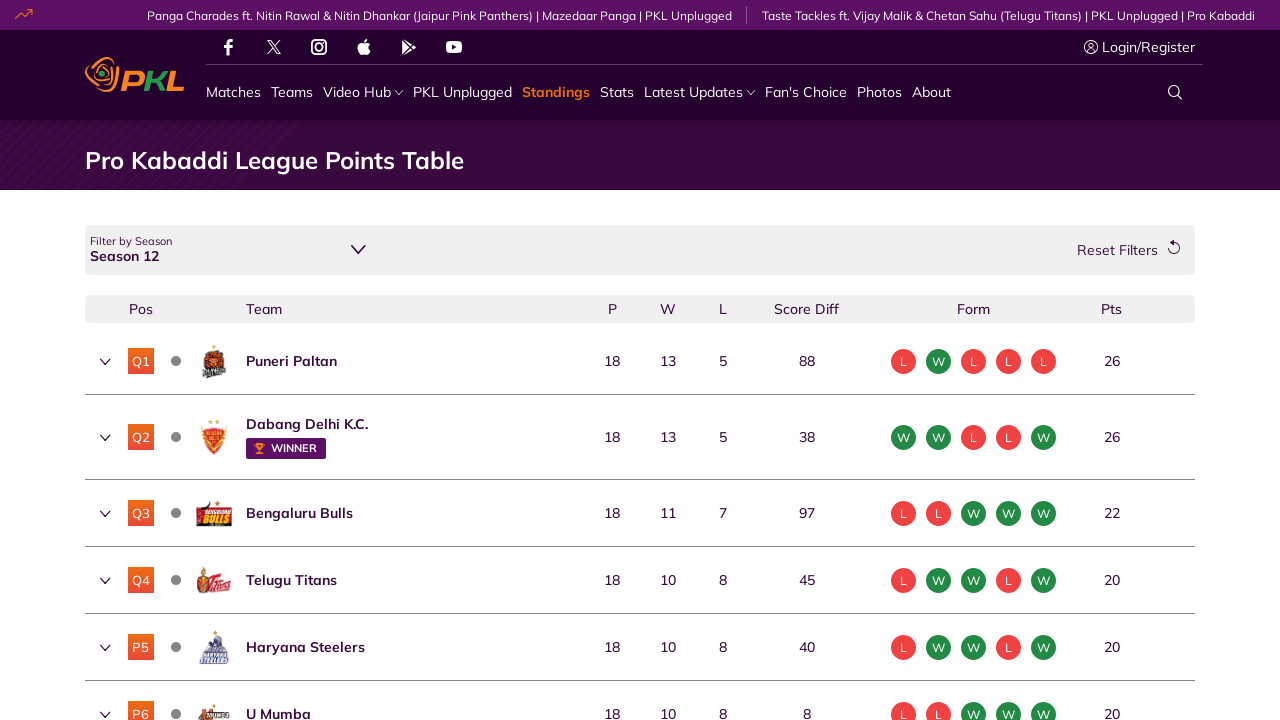